Tests the demo automation site by entering an email address on the index page and clicking the enter button, then verifying navigation to the Register page.

Starting URL: http://demo.automationtesting.in/Index.html

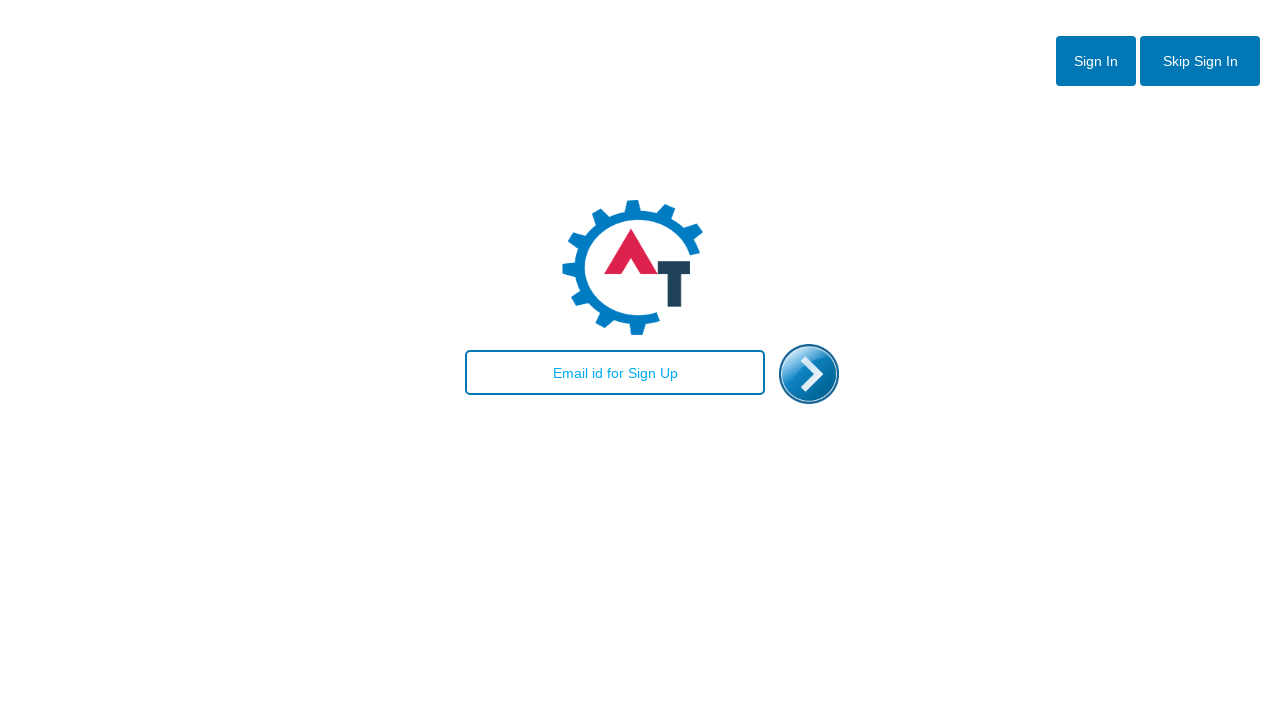

Filled email field with 'testuser2024@example.com' on #email
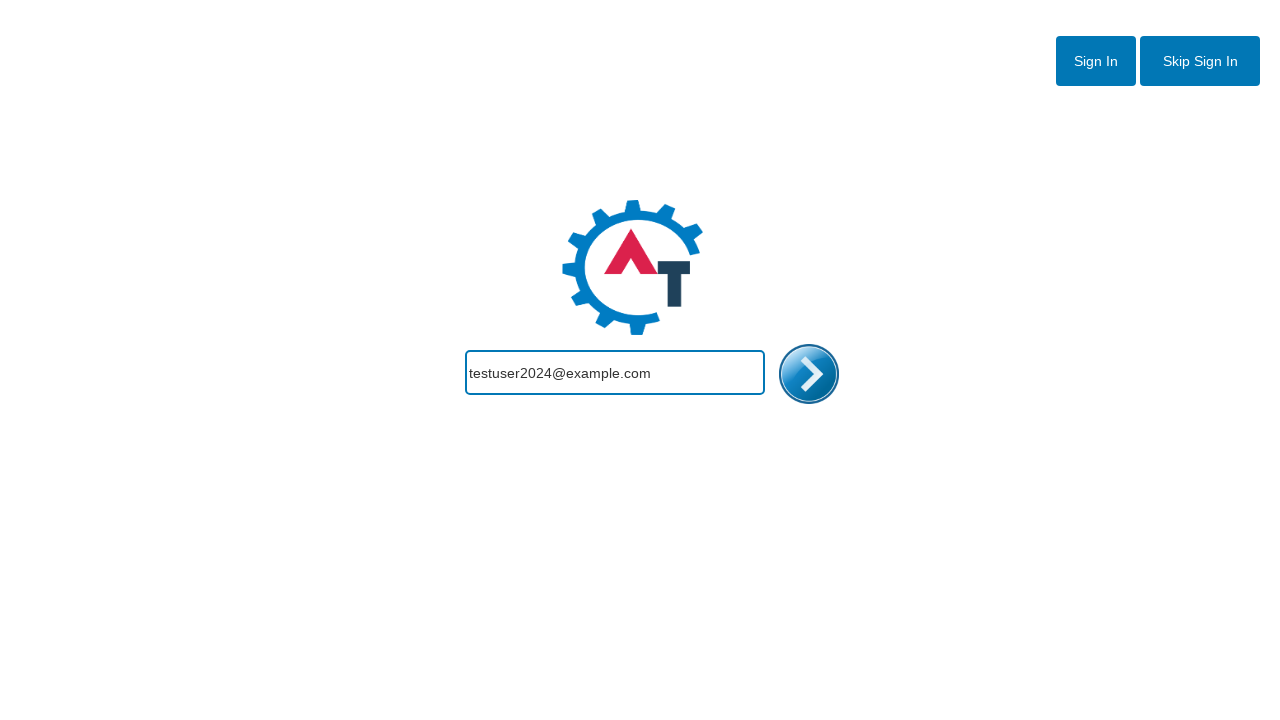

Clicked the enter button to submit email at (809, 374) on #enterimg
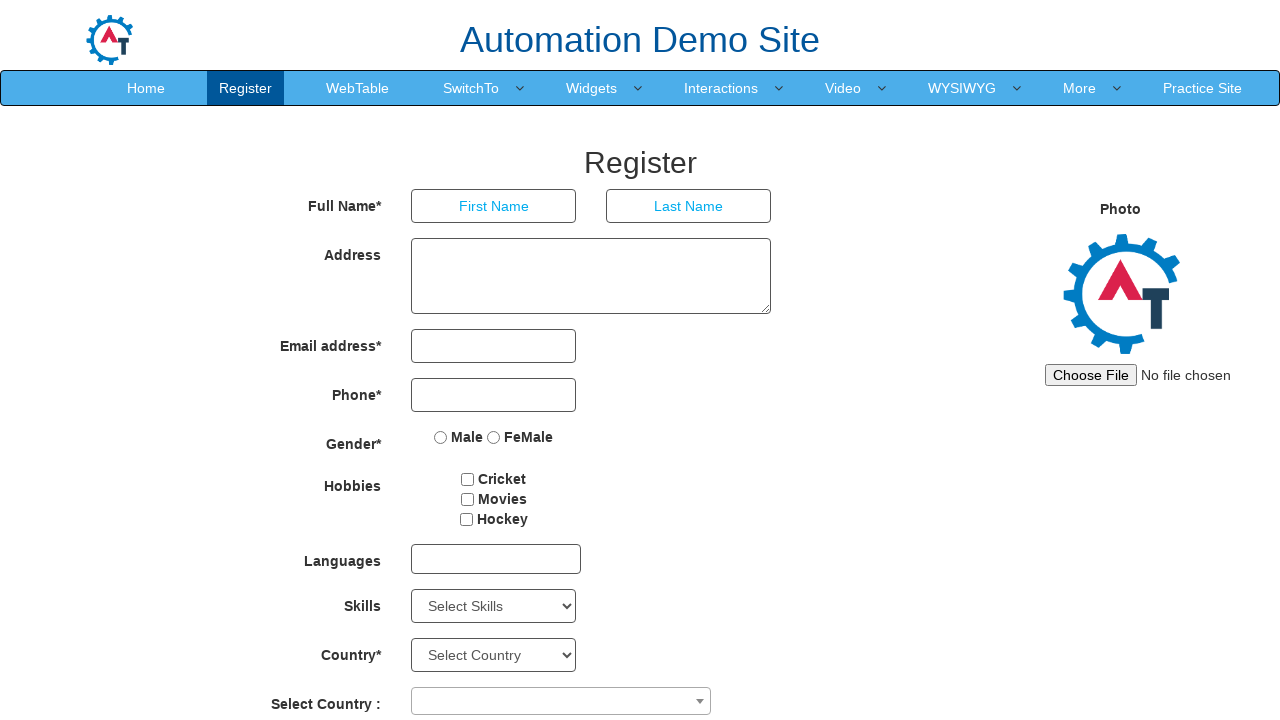

Page loaded and DOM content ready
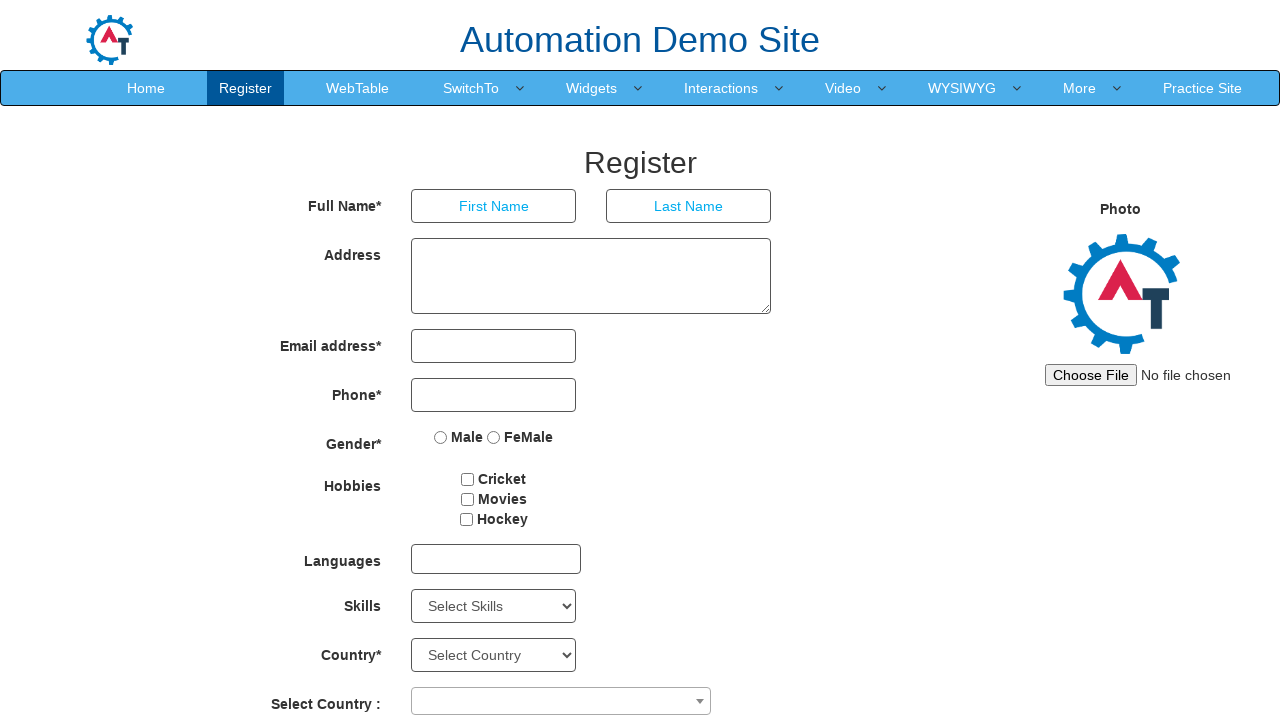

Verified page title is 'Register' after navigation
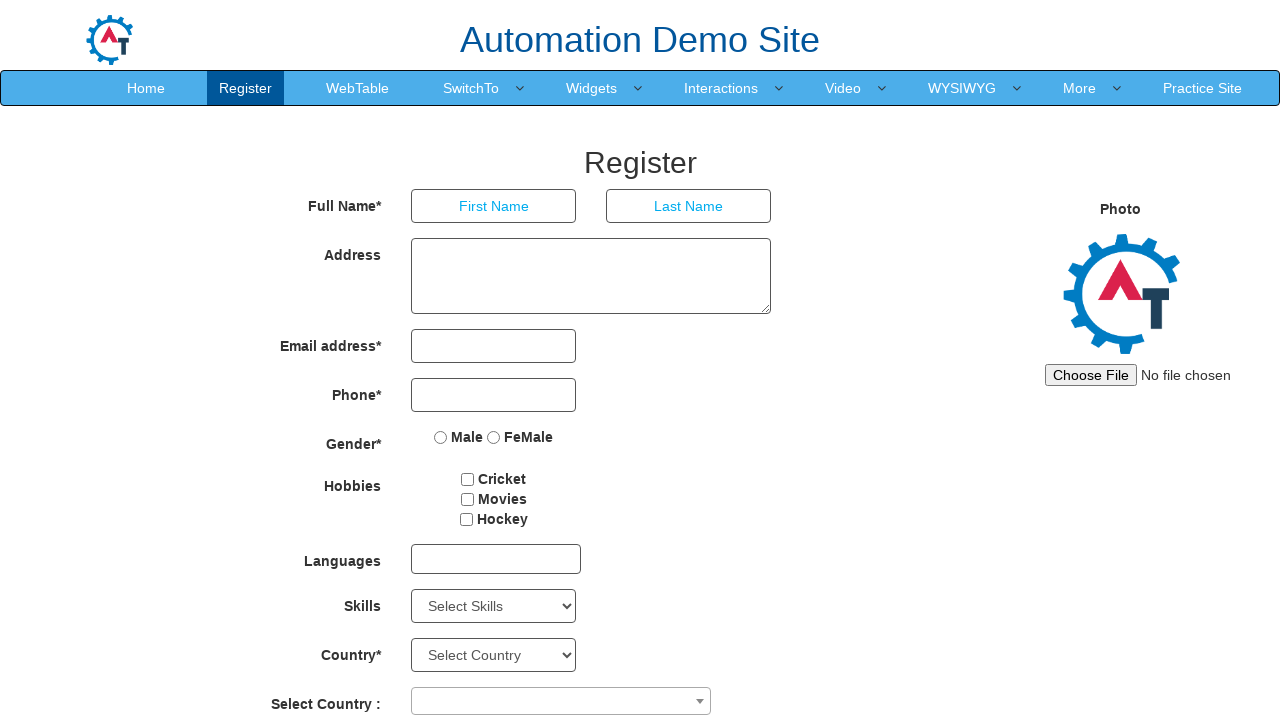

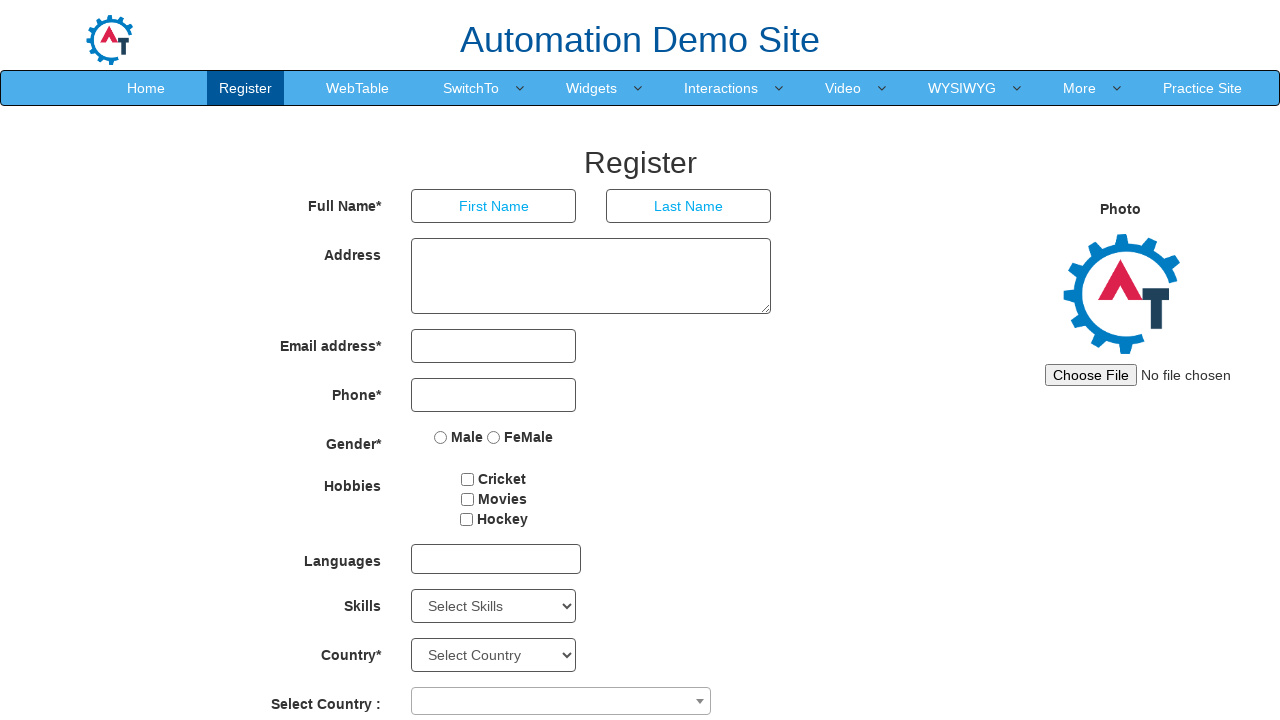